Tests multi-select functionality by holding Ctrl and clicking multiple selectable items, then verifying the selection feedback message

Starting URL: http://www.seleniumui.moderntester.pl/selectable.php

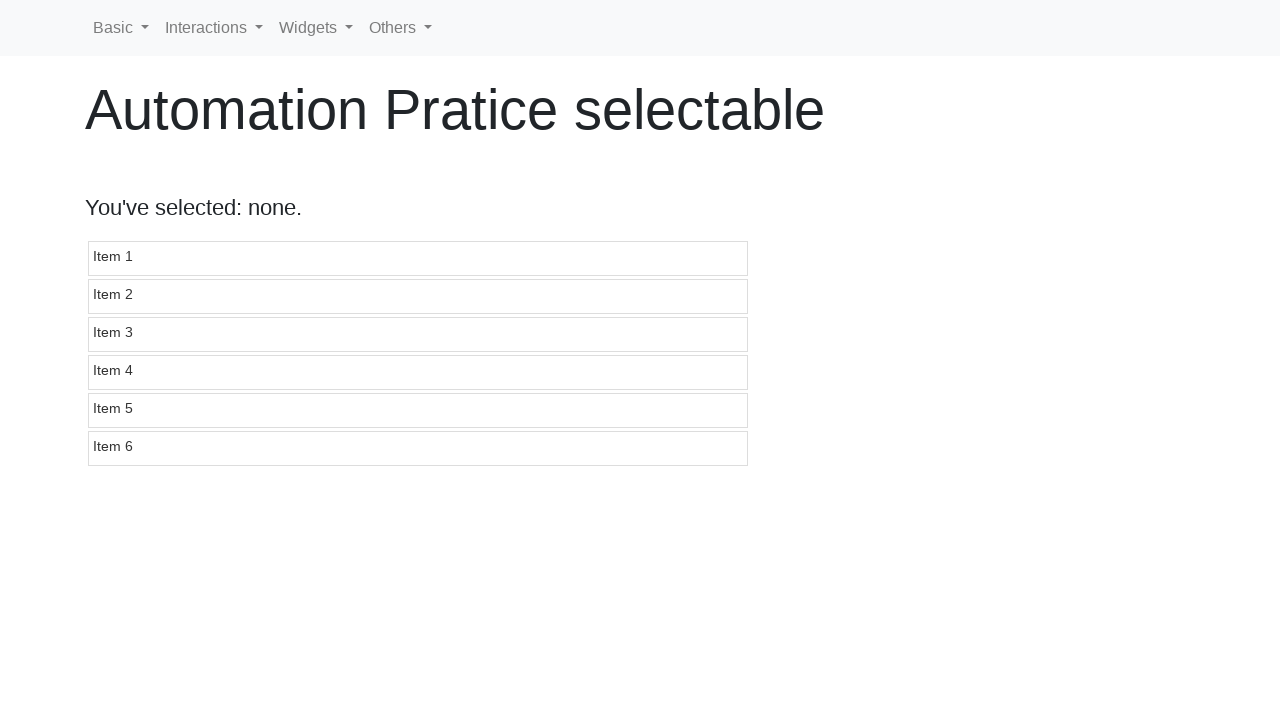

Located first selectable item (1st list item)
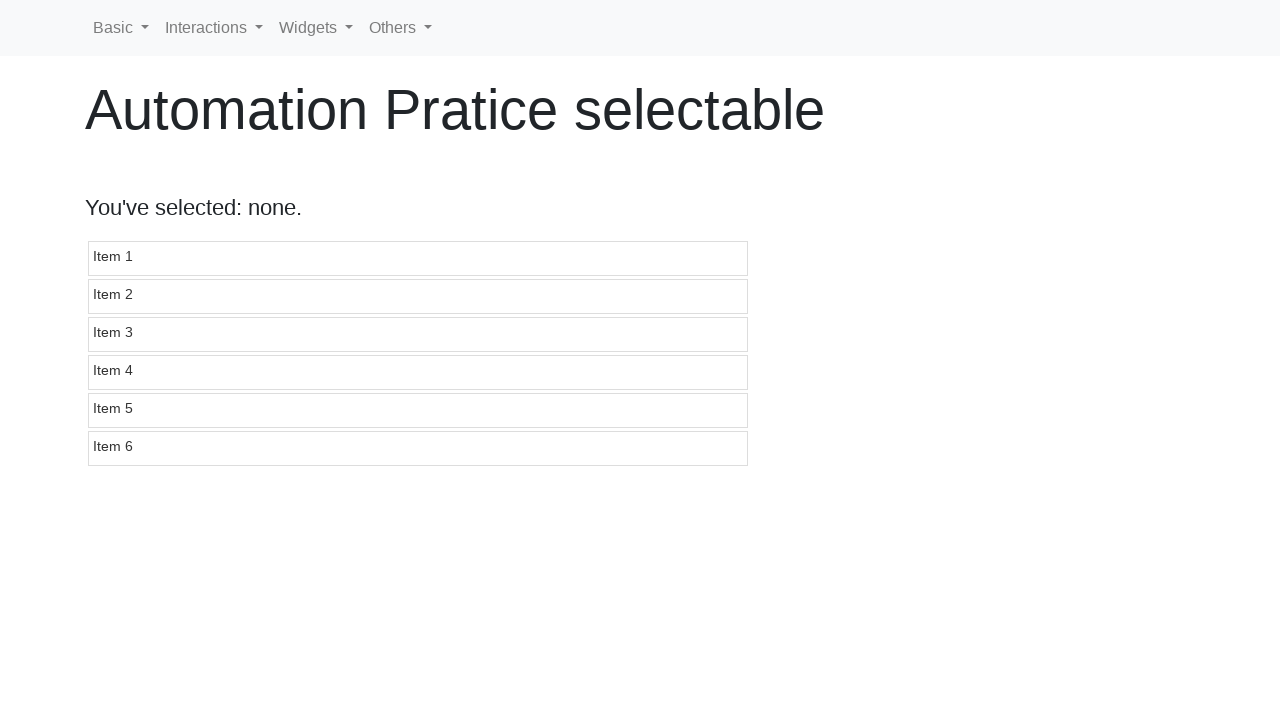

Located third selectable item (3rd list item)
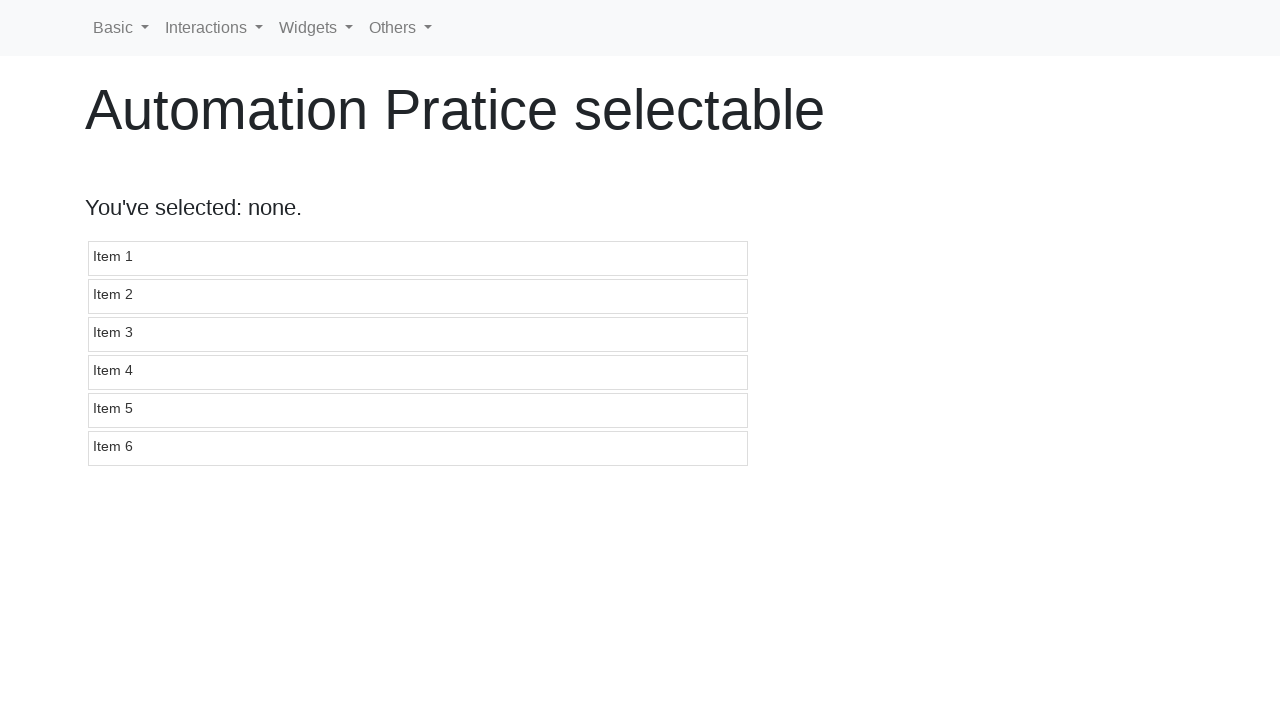

Located fifth selectable item (5th list item)
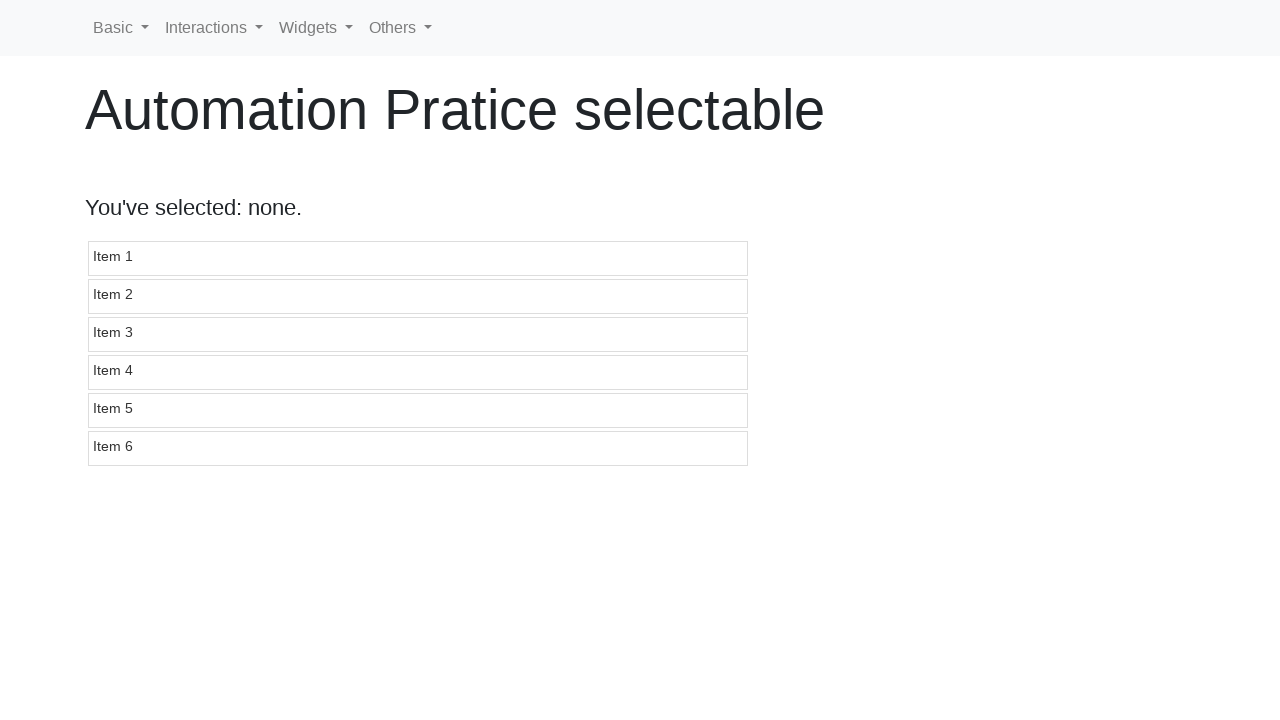

Pressed Control key down to enable multi-select mode
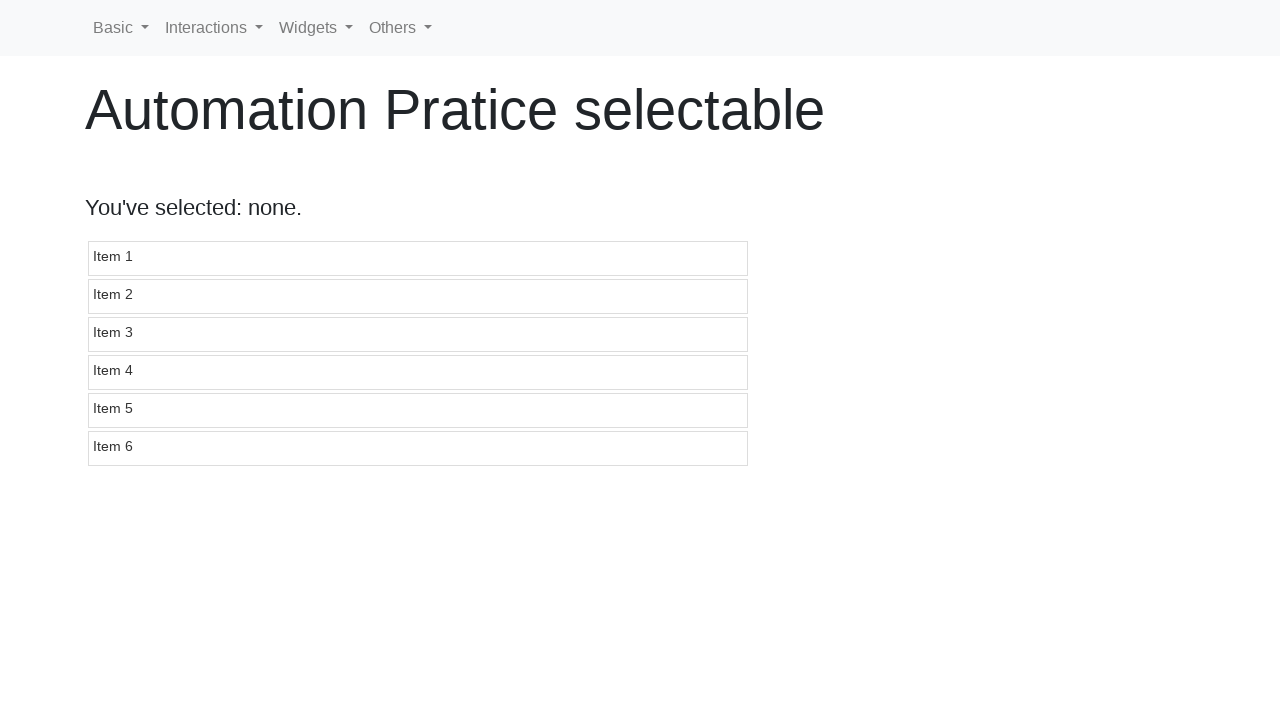

Clicked first selectable item while holding Ctrl at (418, 258) on ol > li:nth-child(1)
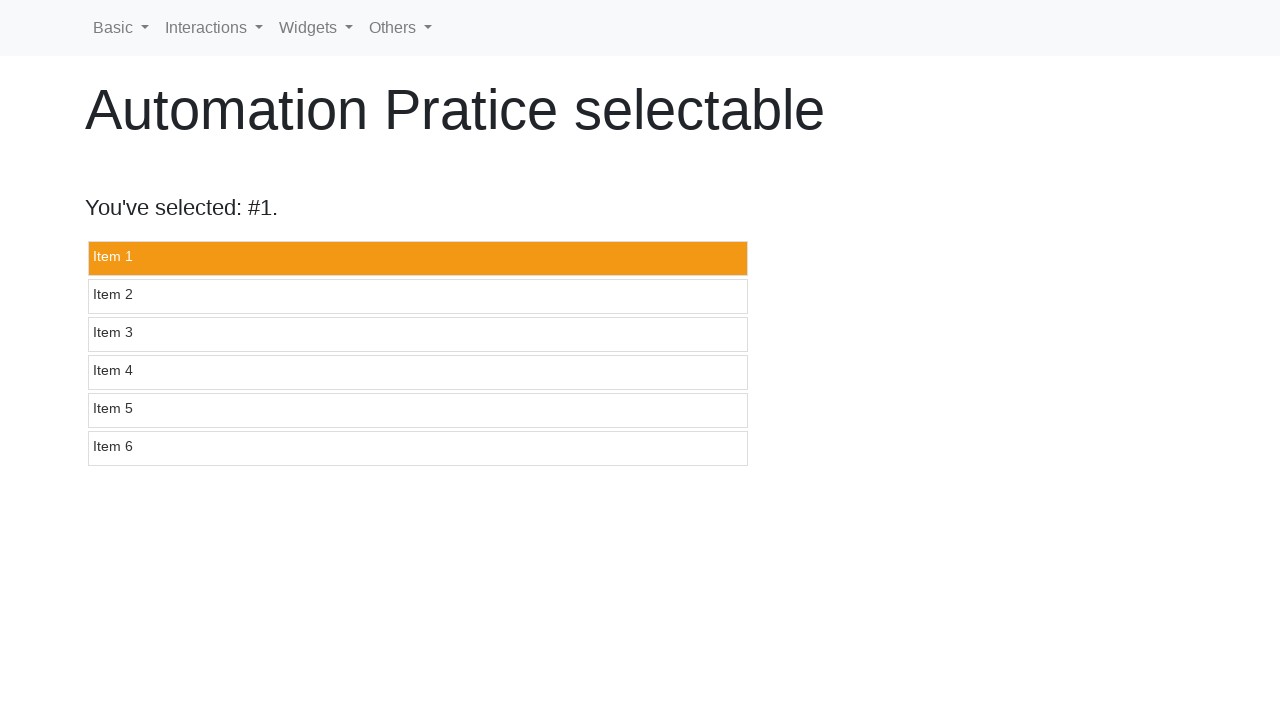

Clicked third selectable item while holding Ctrl at (418, 334) on ol > li:nth-child(3)
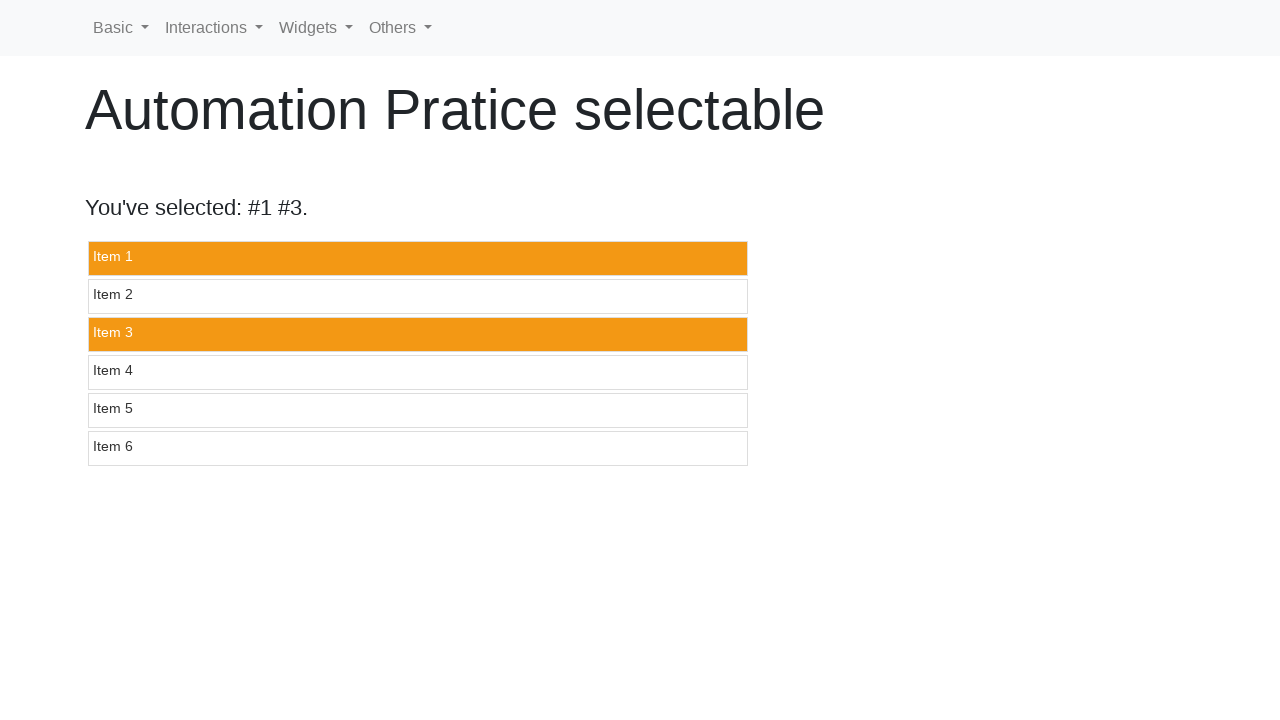

Clicked fifth selectable item while holding Ctrl at (418, 410) on ol > li:nth-child(5)
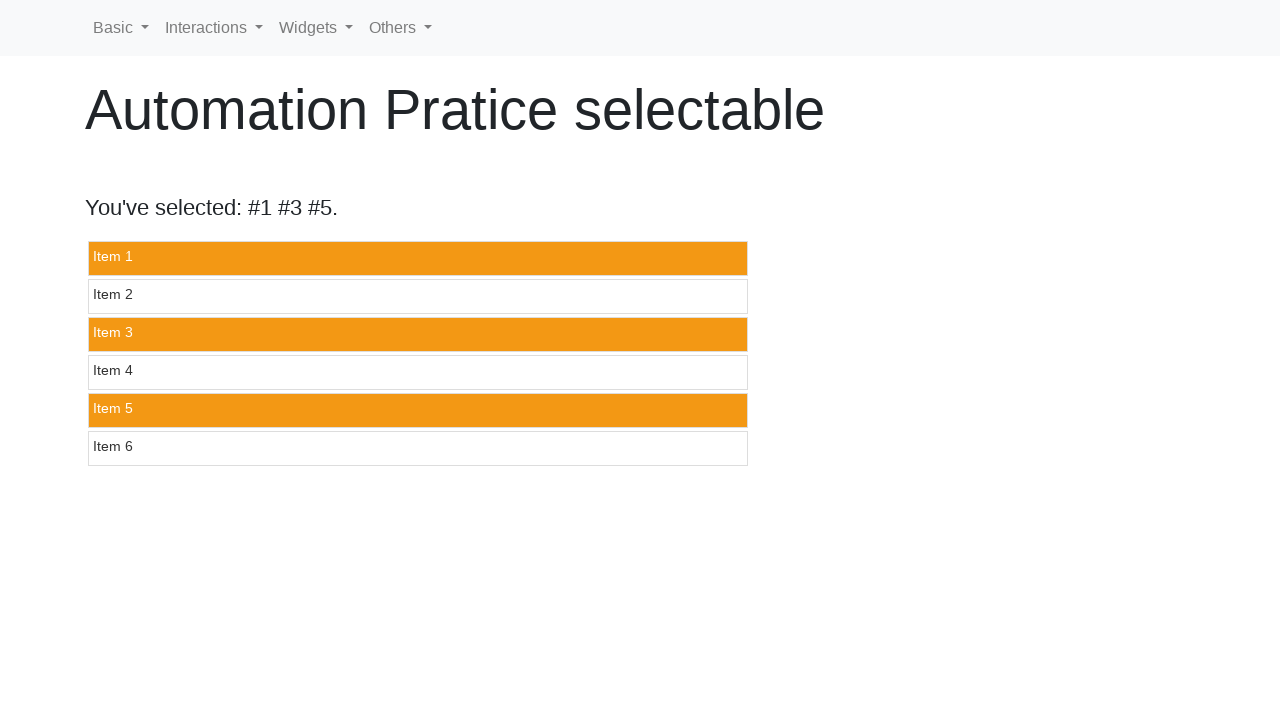

Released Control key to exit multi-select mode
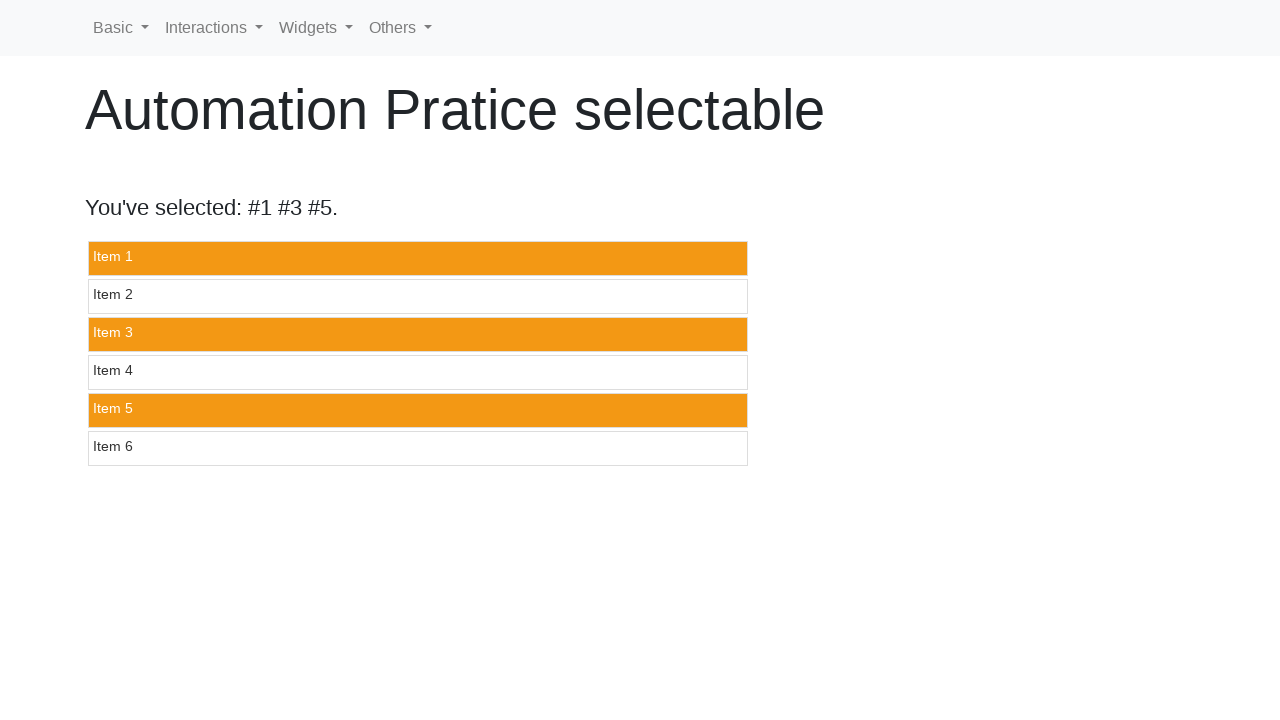

Feedback message element appeared and is ready
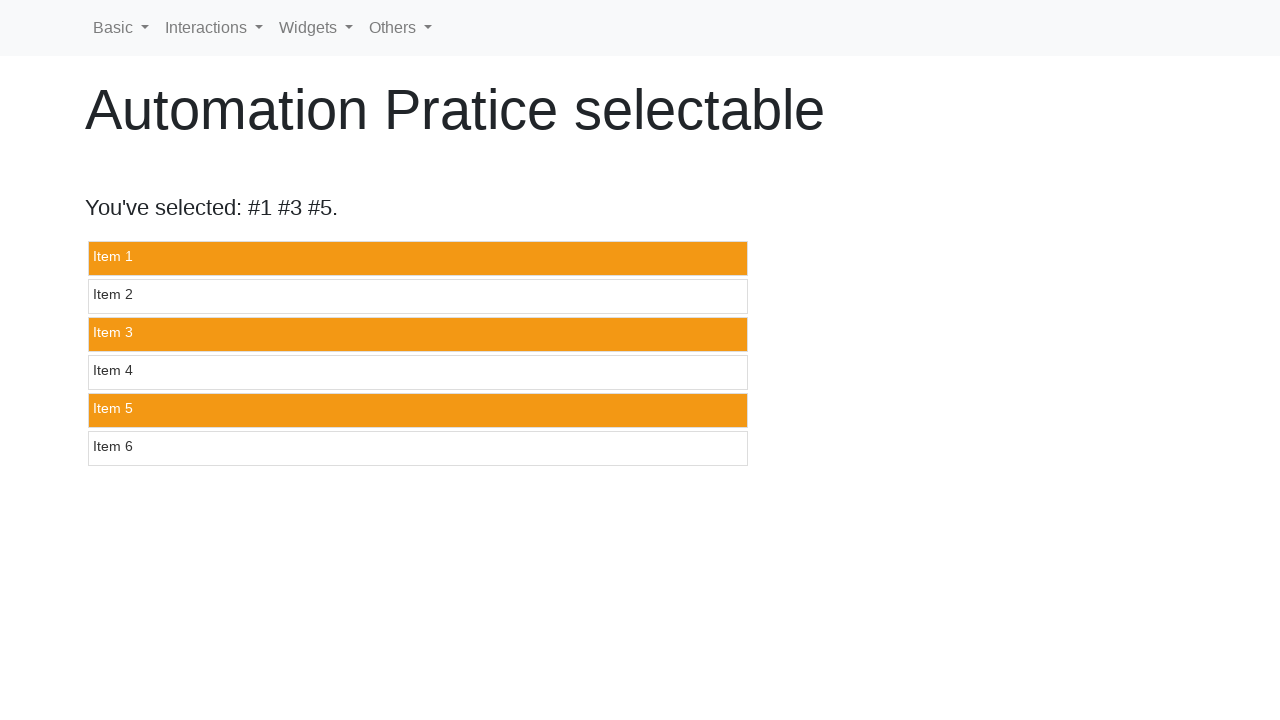

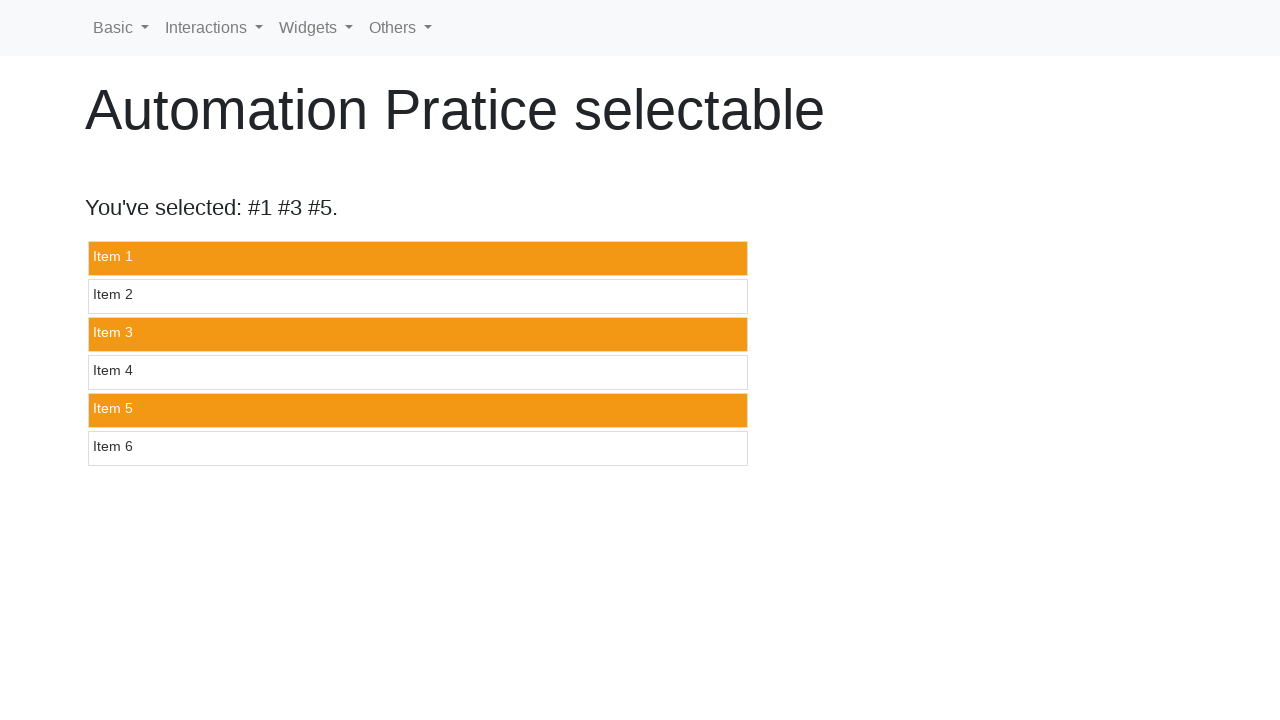